Navigates to DealsMunafa website and verifies the page loads by checking the title

Starting URL: https://dealsmunafa.com

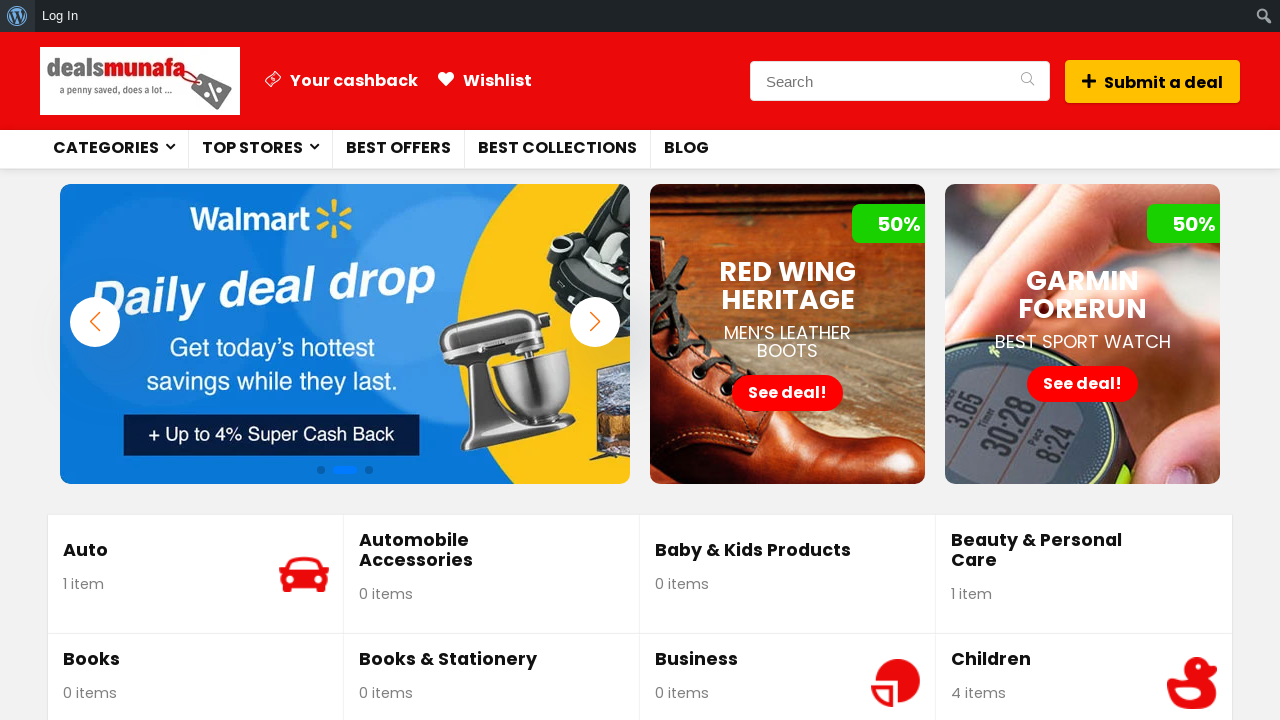

Waited for page to reach networkidle state
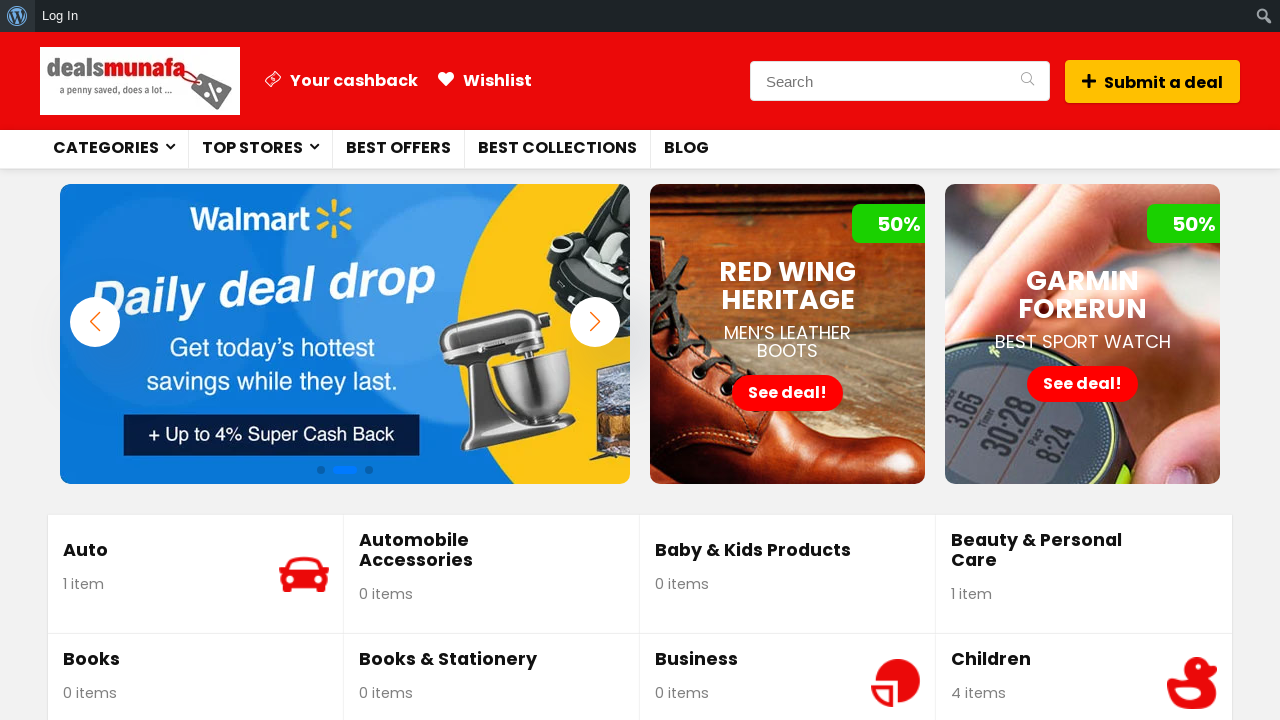

Retrieved current URL
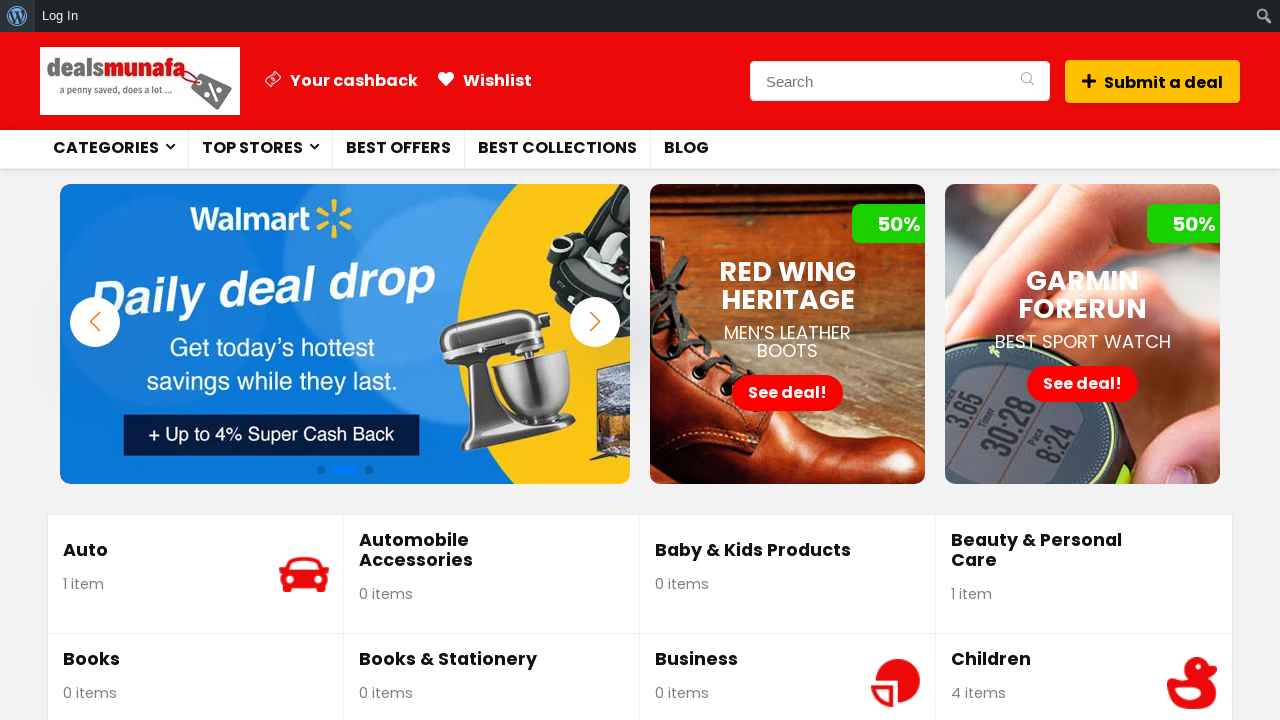

Retrieved page title
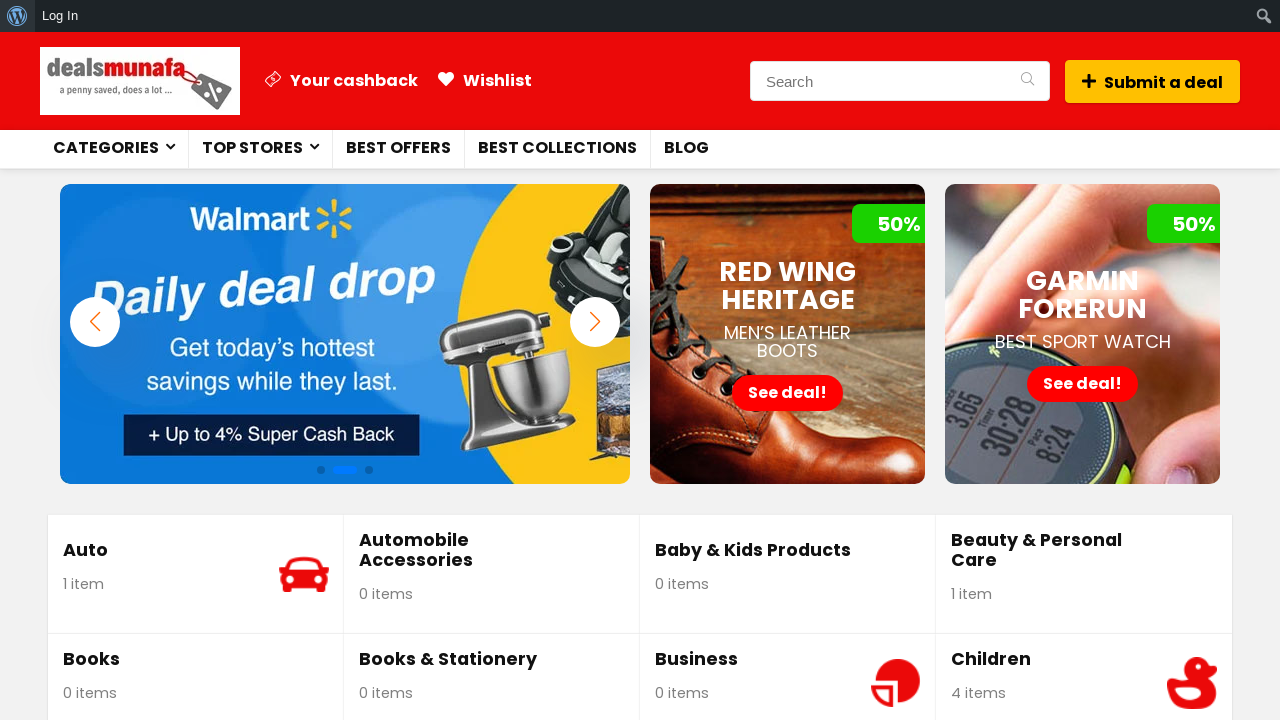

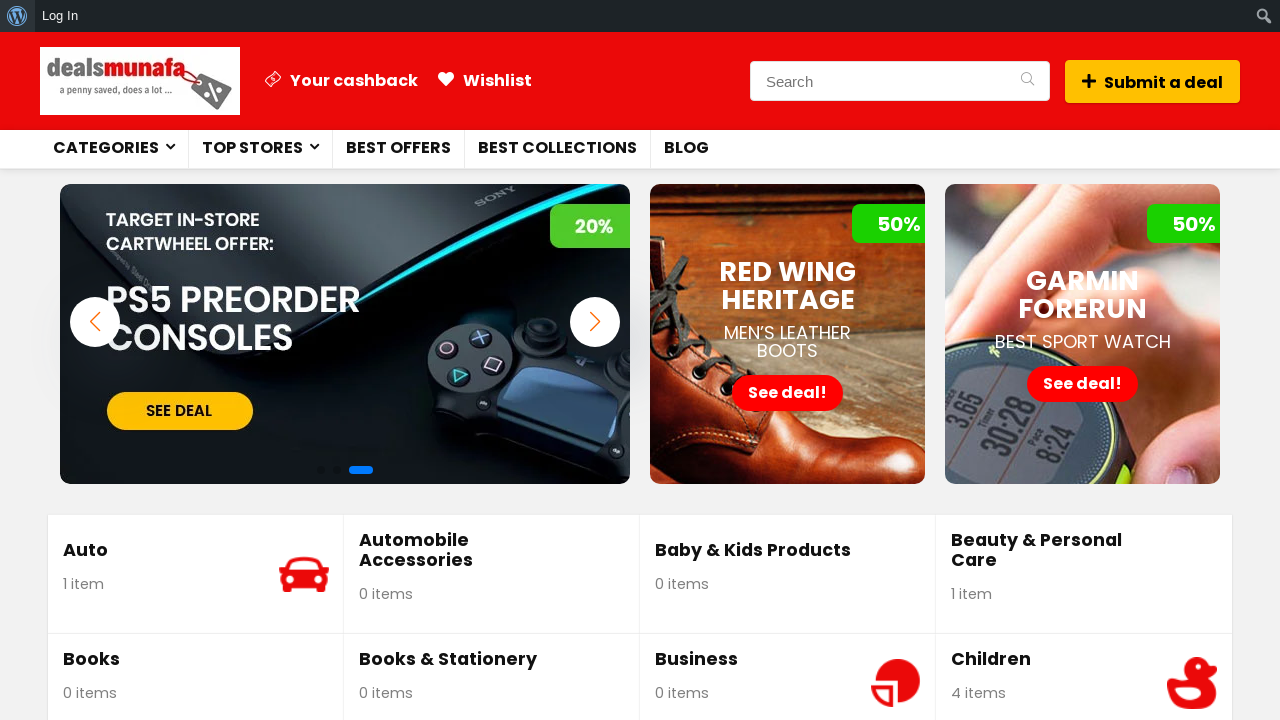